Tests JavaScript scrolling functionality by scrolling the page down 500 pixels and then scrolling within a fixed-header table element

Starting URL: https://rahulshettyacademy.com/AutomationPractice/

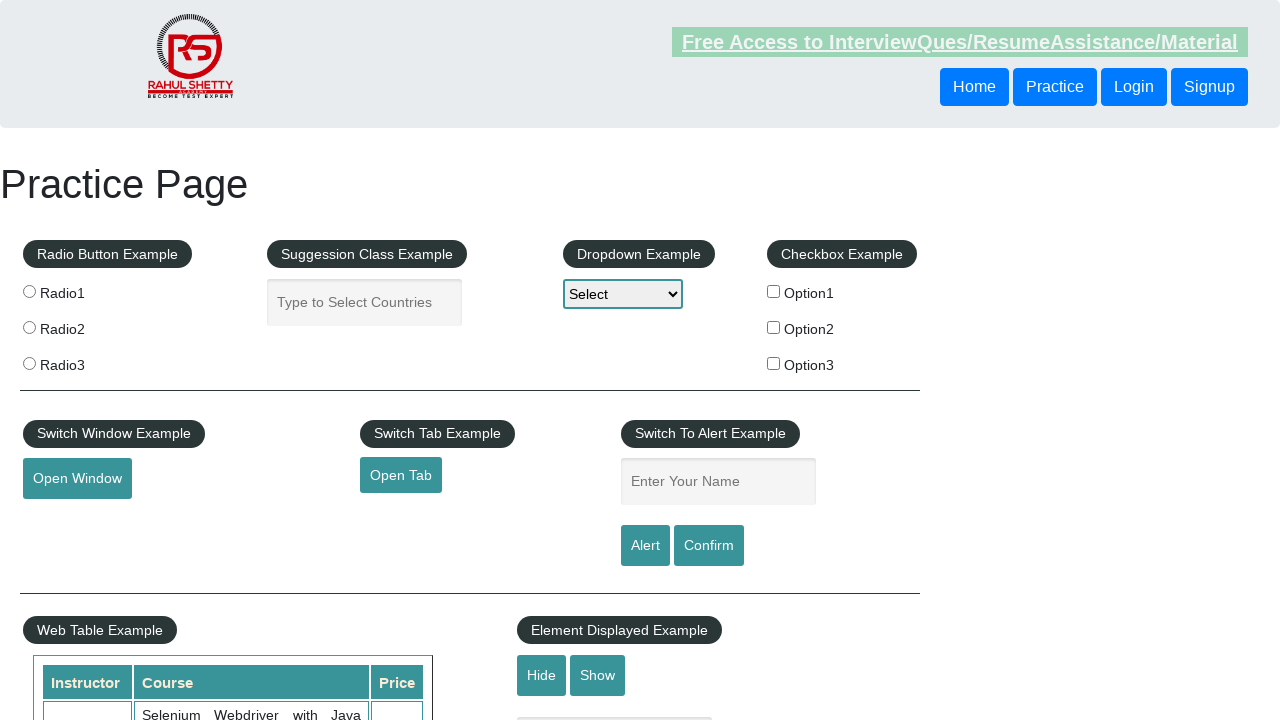

Scrolled page down by 500 pixels using JavaScript
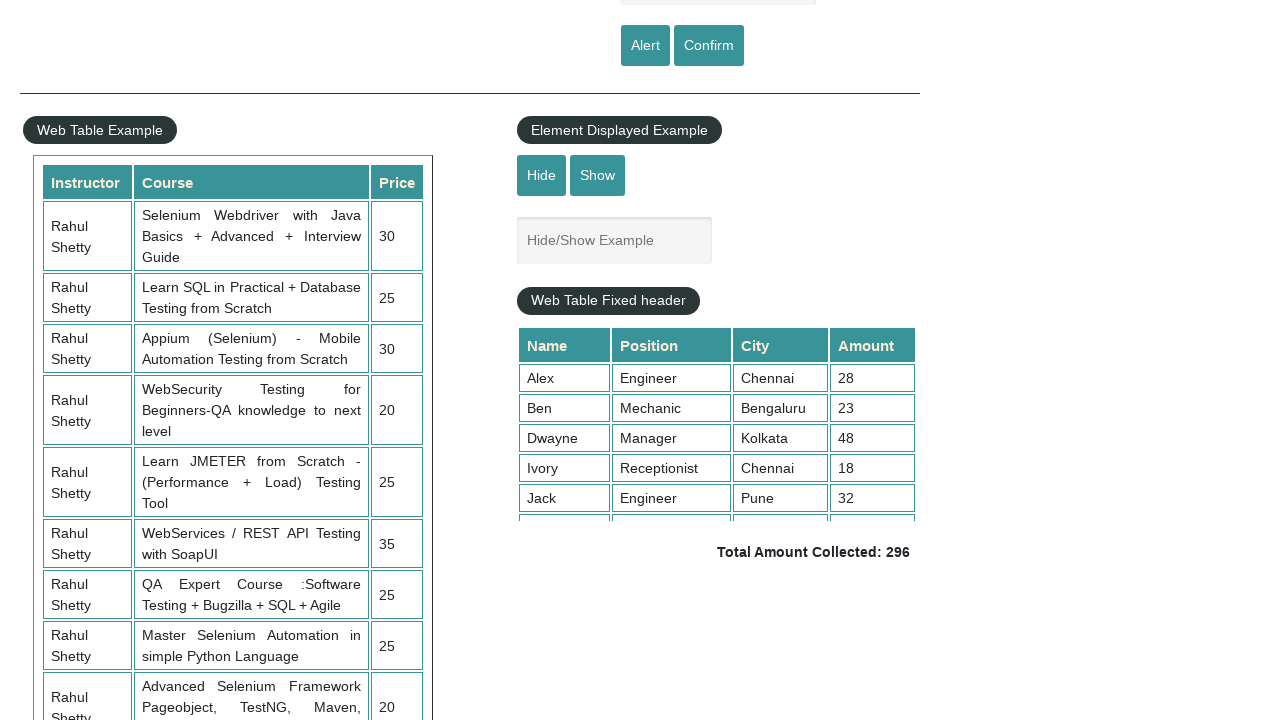

Waited 1 second for page scroll to complete
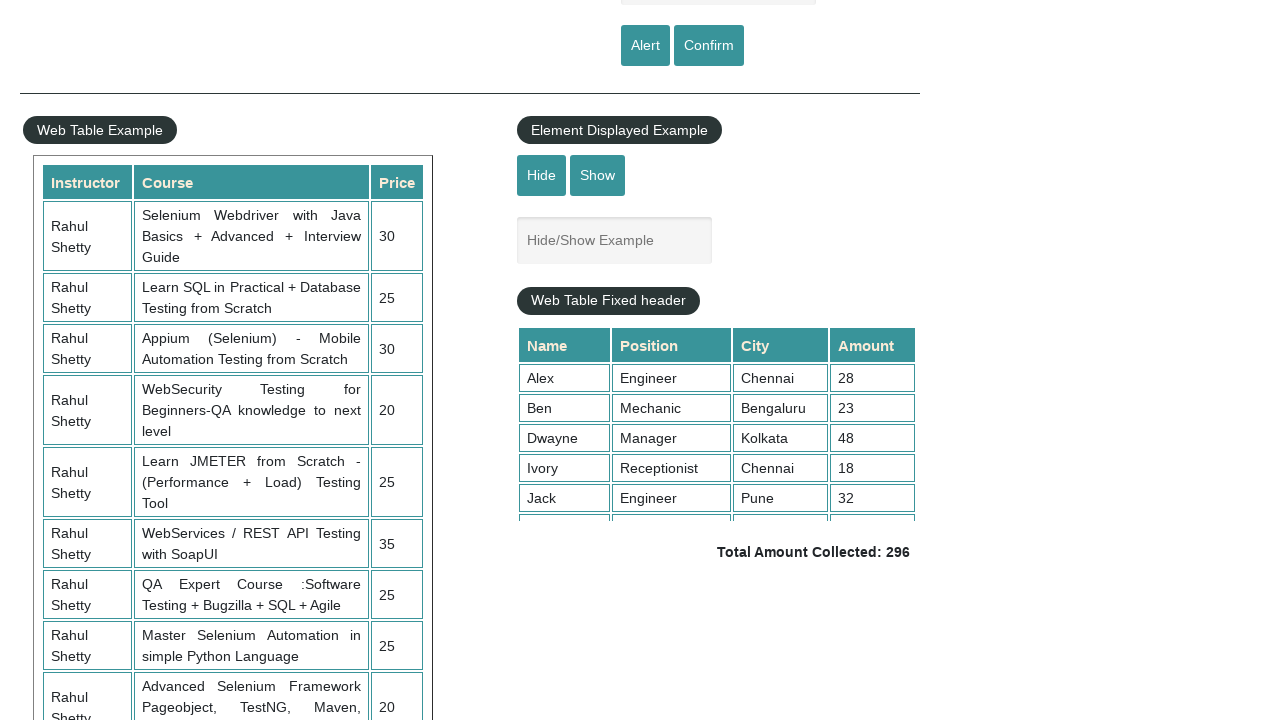

Scrolled fixed-header table element down by 5000 pixels using JavaScript
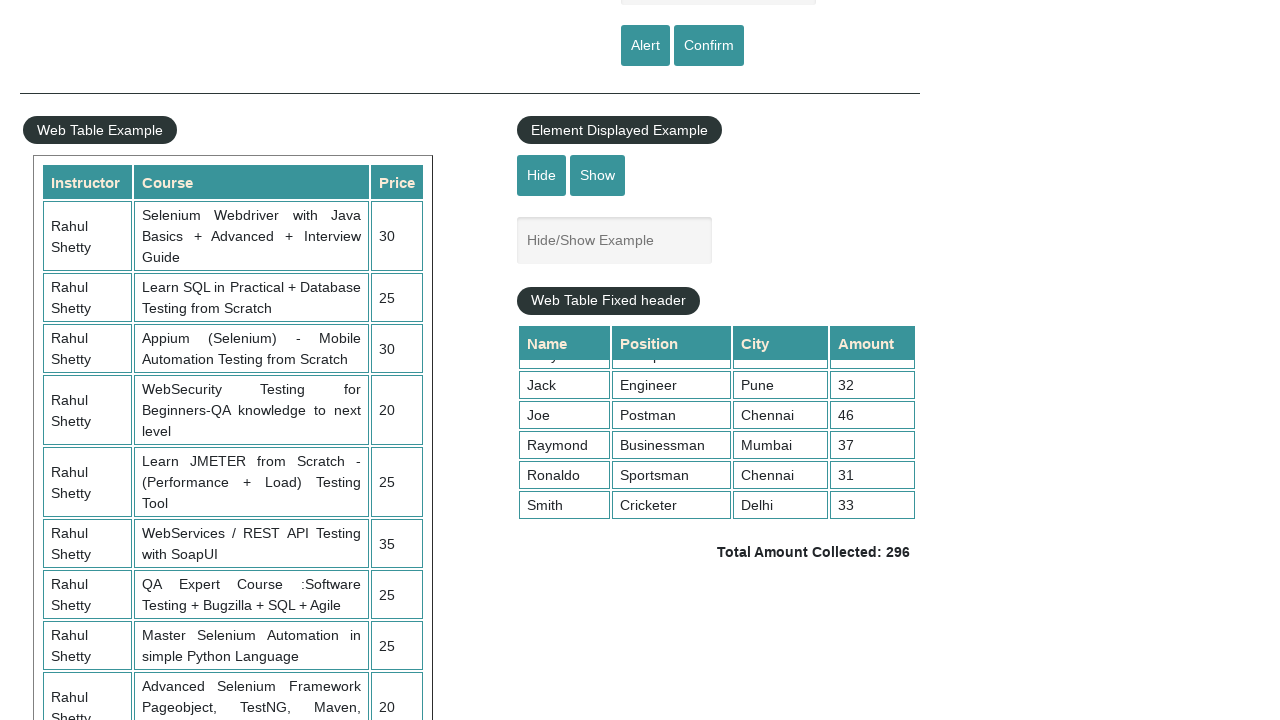

Waited 1 second to observe the table scroll effect
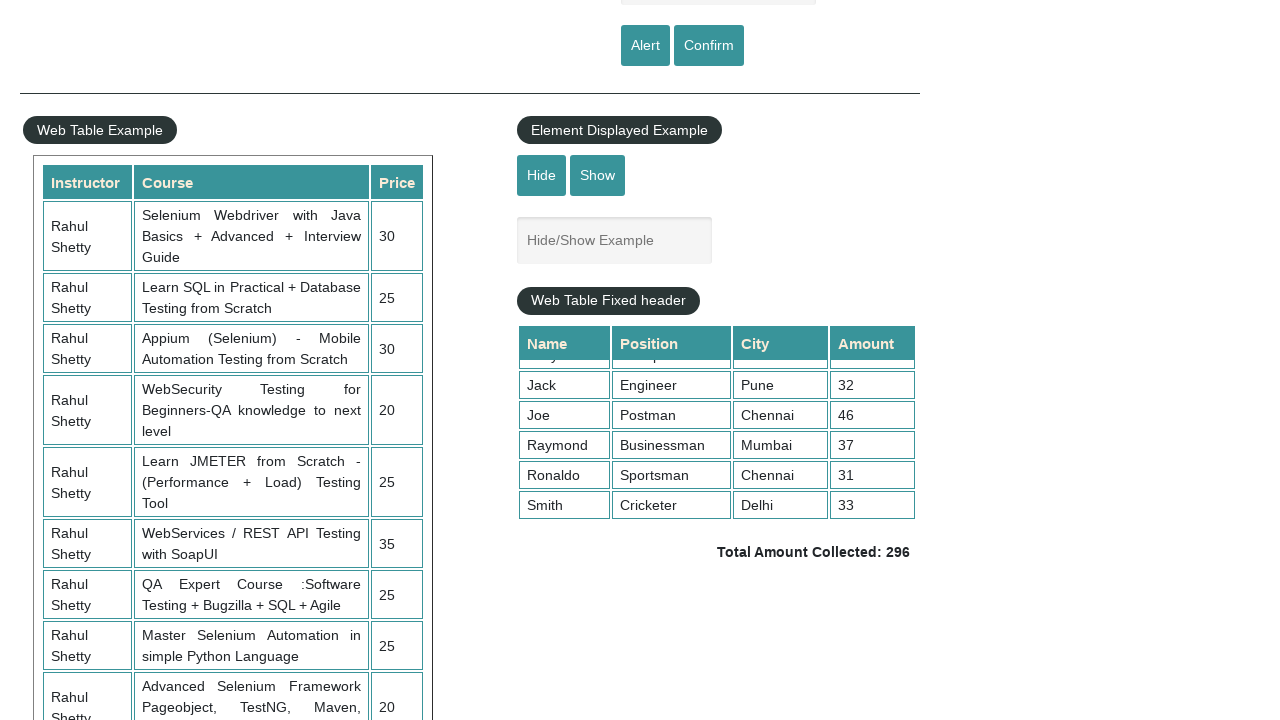

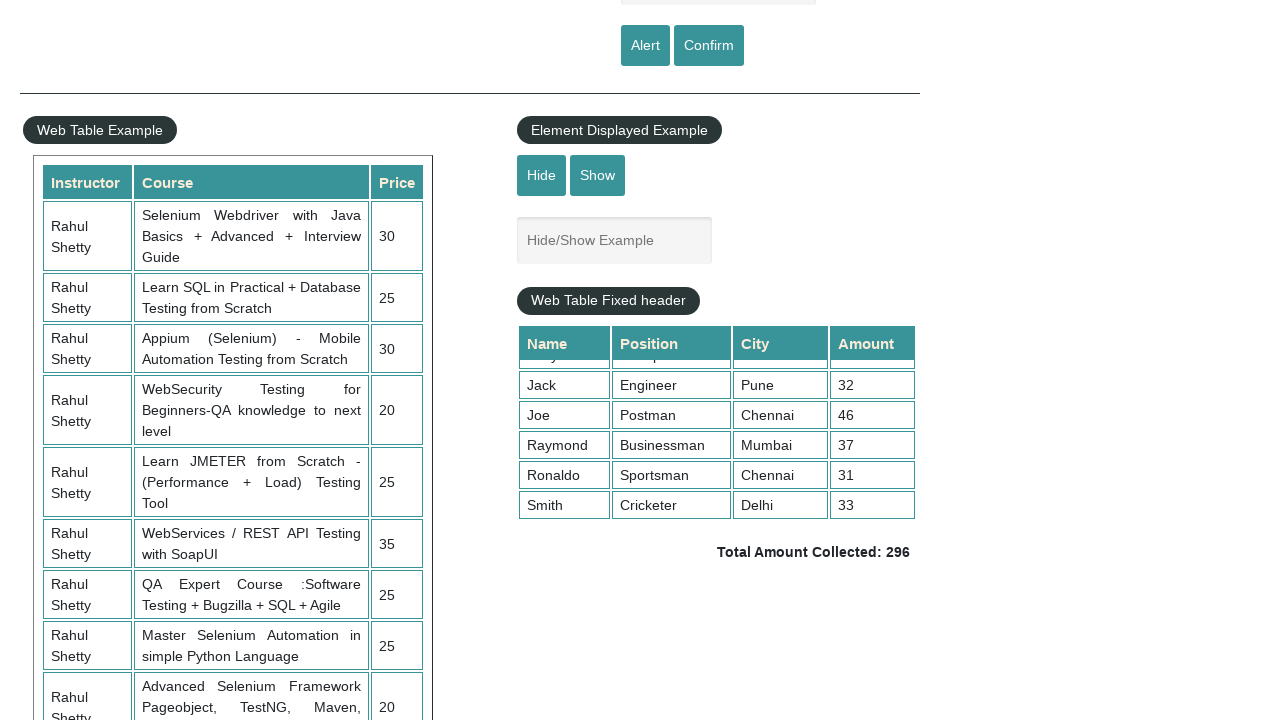